Tests various wait conditions on a demo page by clicking buttons and verifying element visibility states

Starting URL: https://www.leafground.com/waits.xhtml

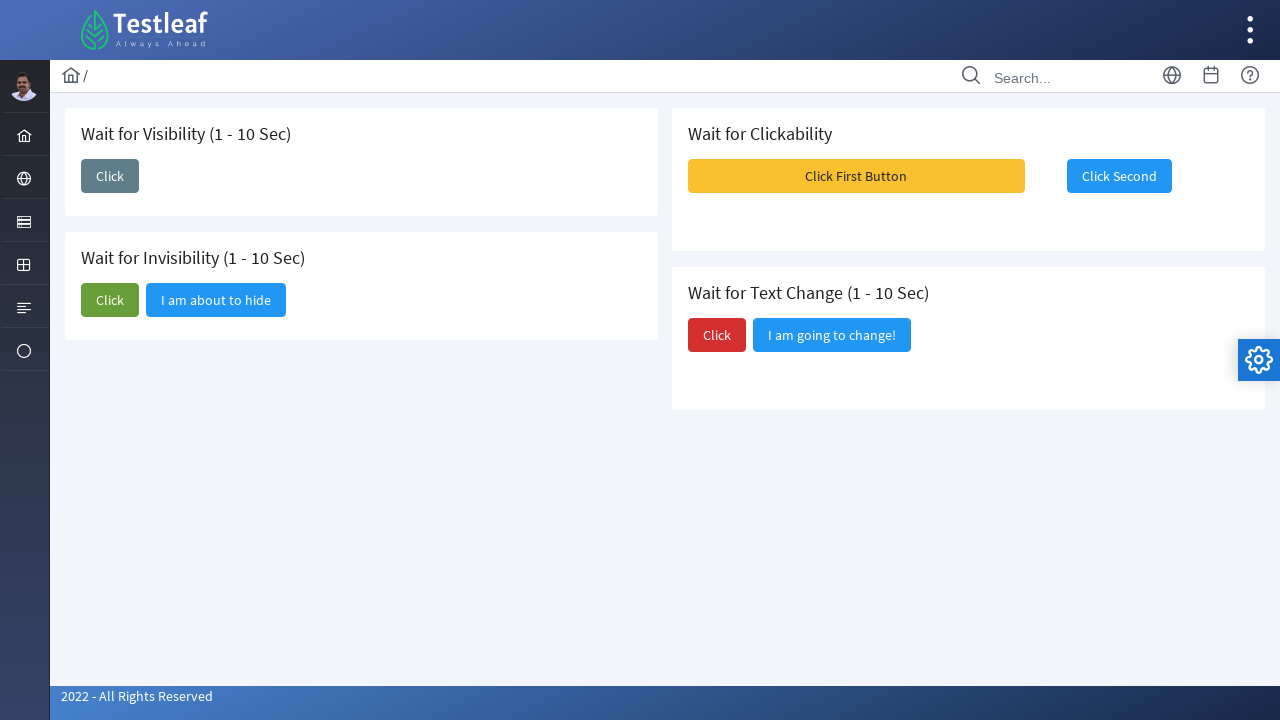

First button click failed - XPath may be incorrect on xpath=//span[text()='Click First Button1']
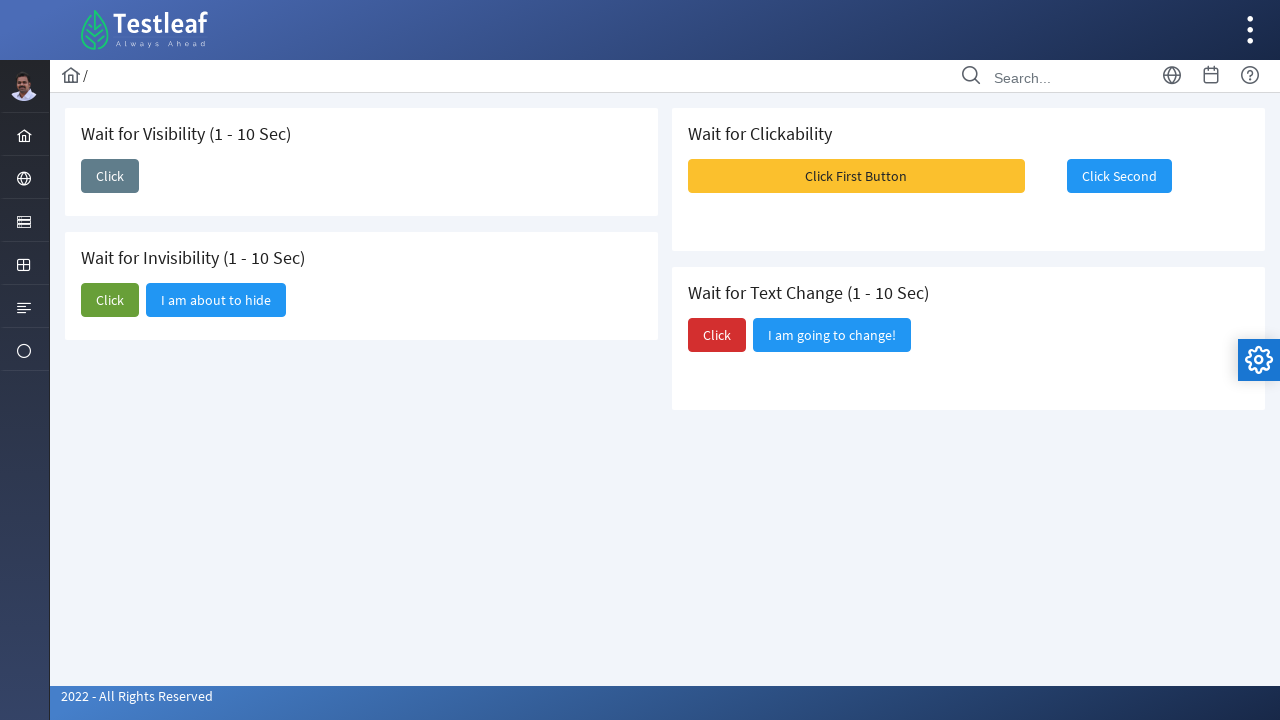

Located second button element
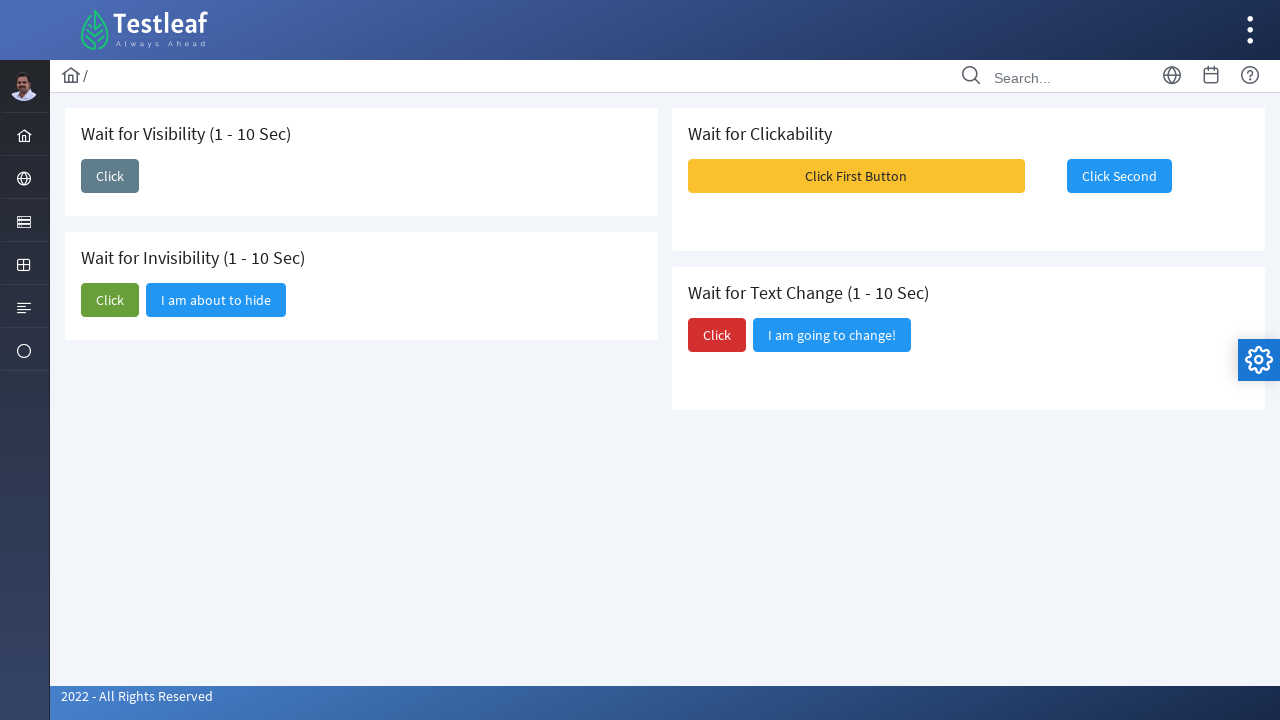

Second button became visible
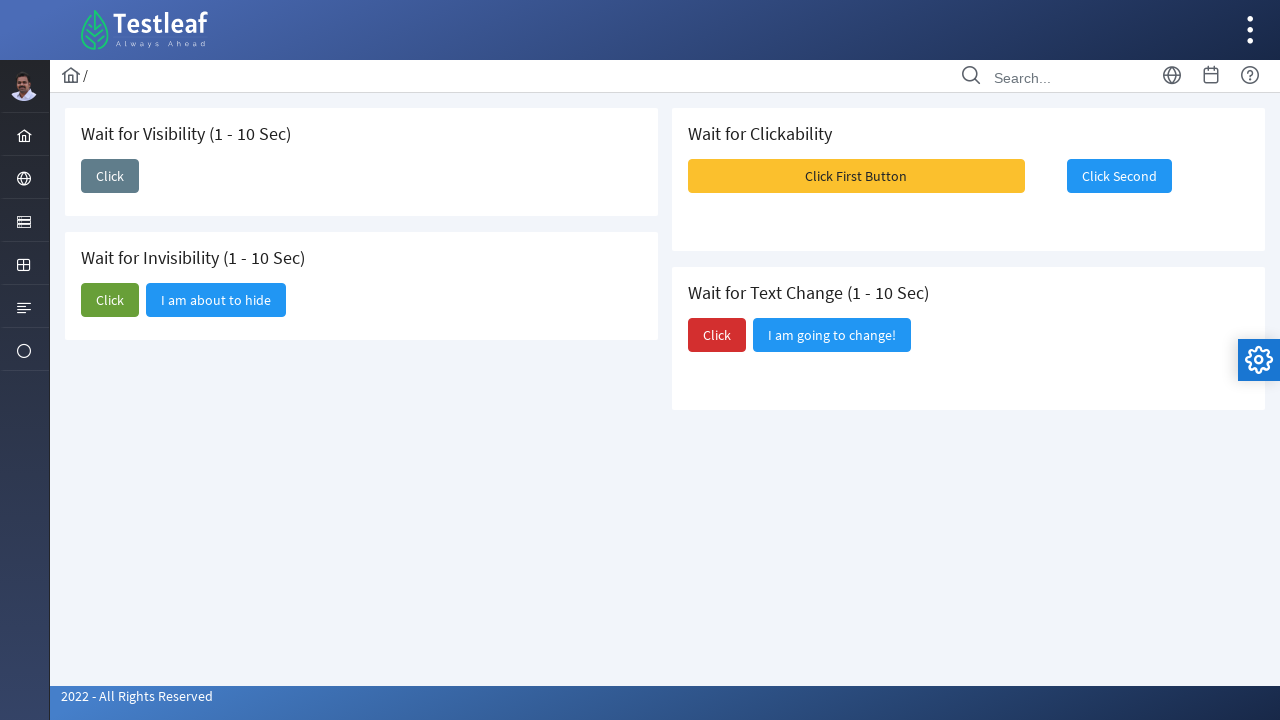

Retrieved second button text: Click Second
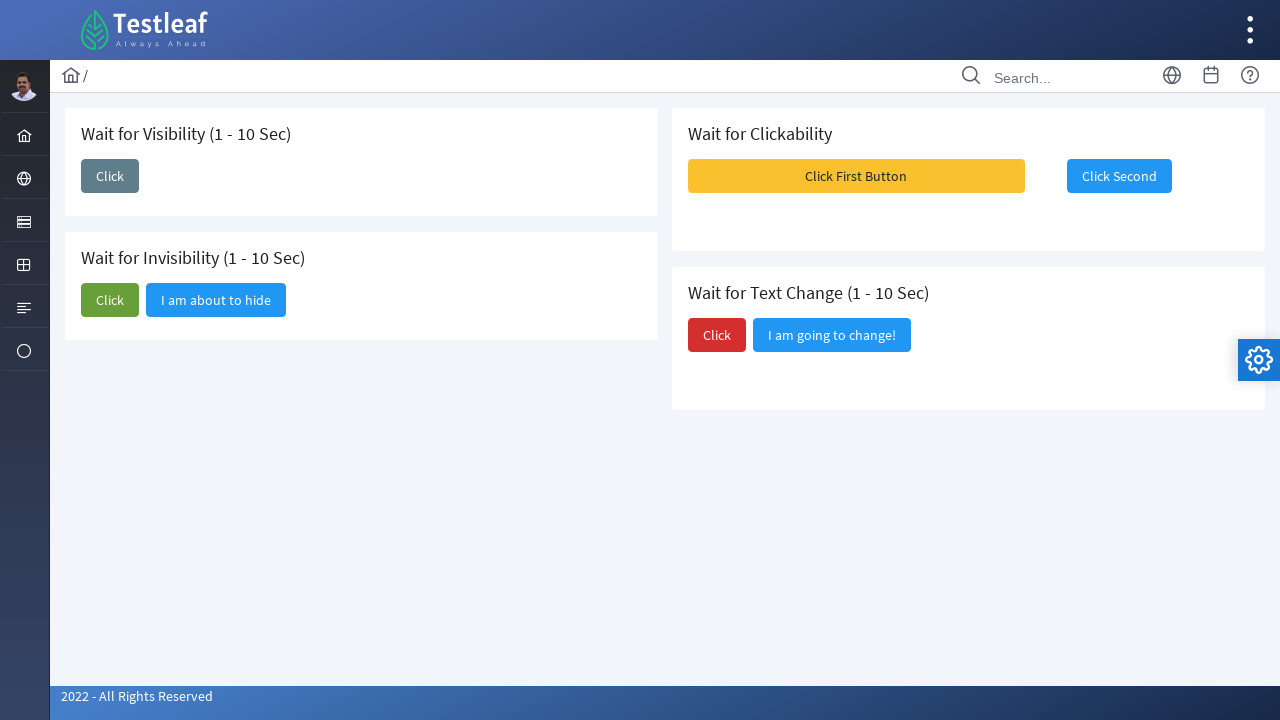

Clicked button to make element visible at (110, 176) on xpath=//span[text()='Click']
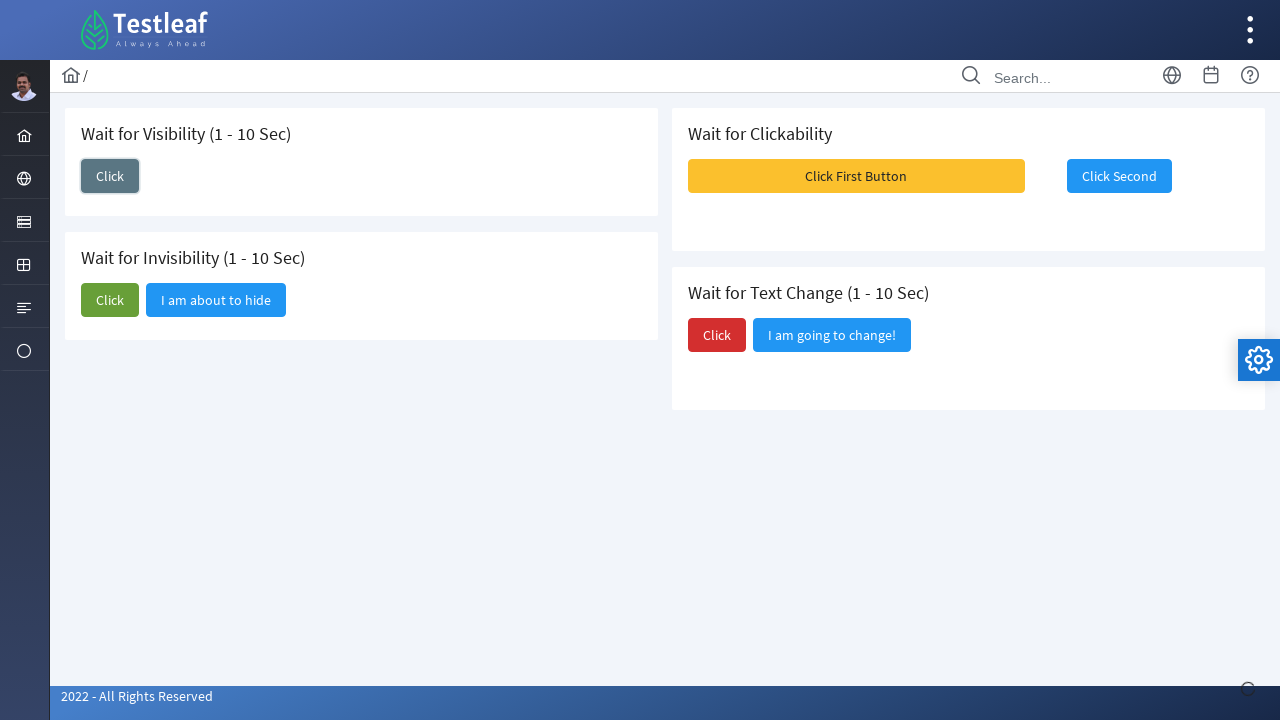

Located visibility test element
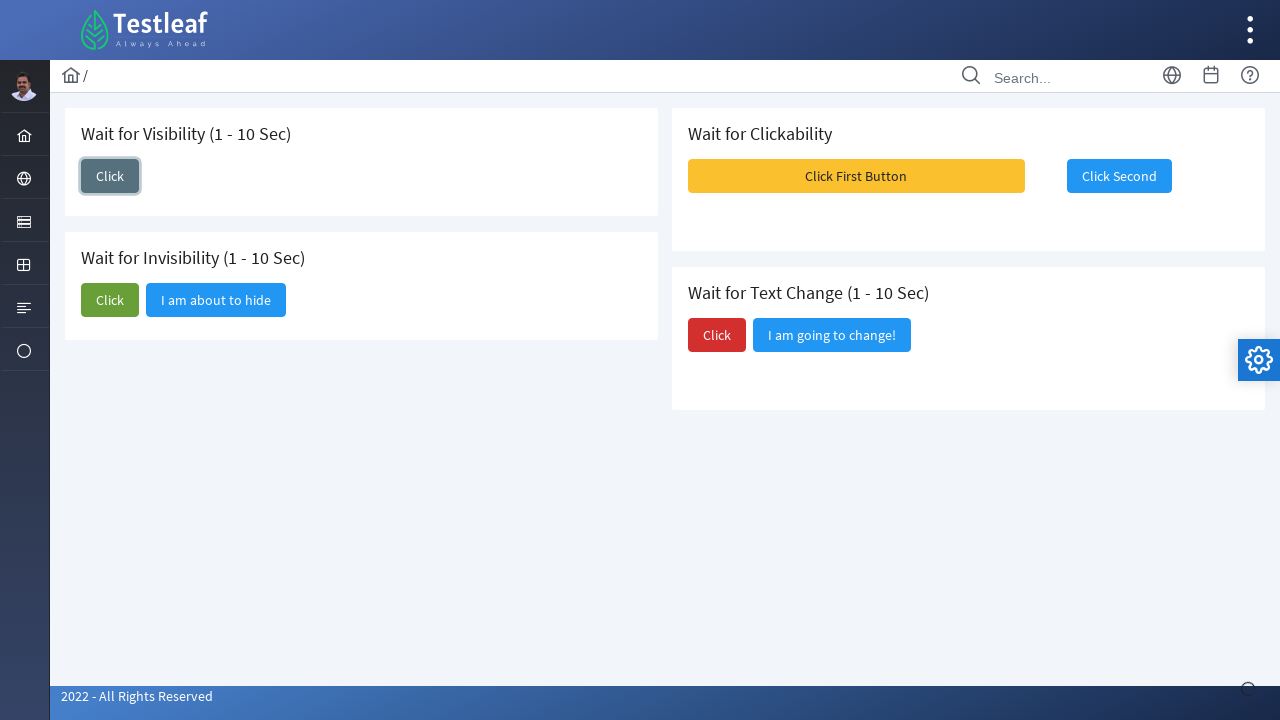

Element 'I am here' became visible
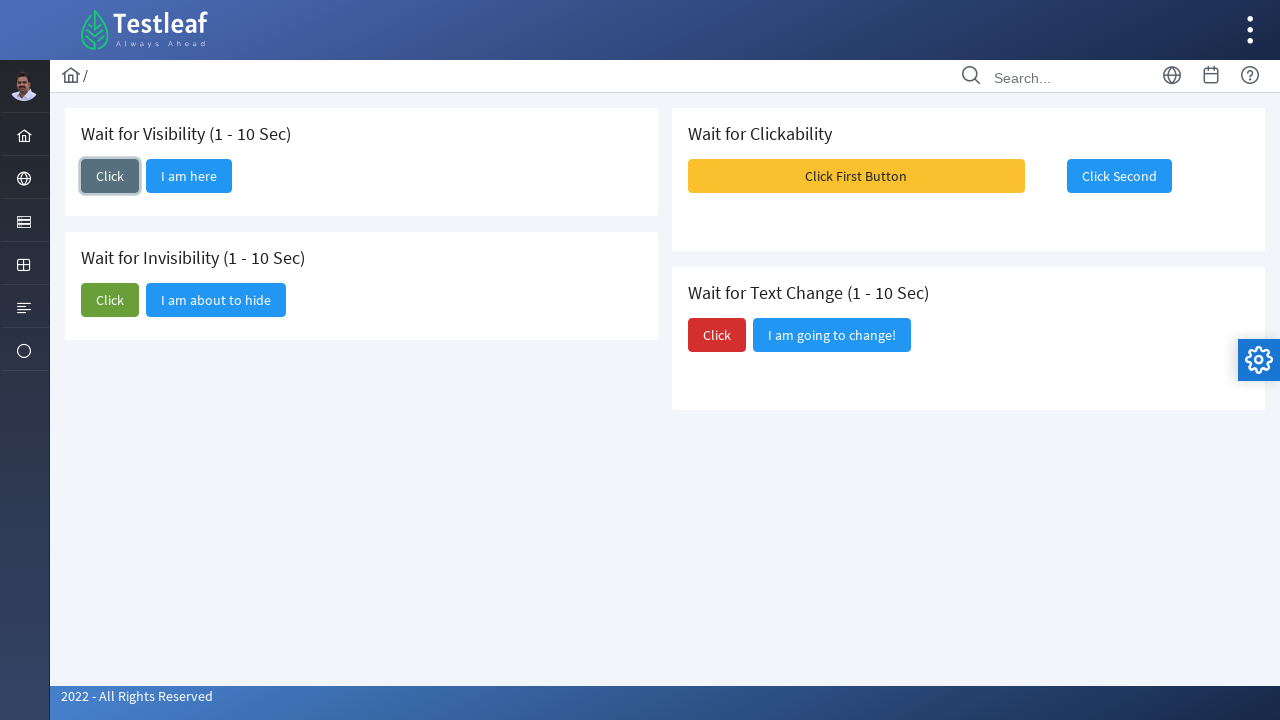

Retrieved visible element text: I am here
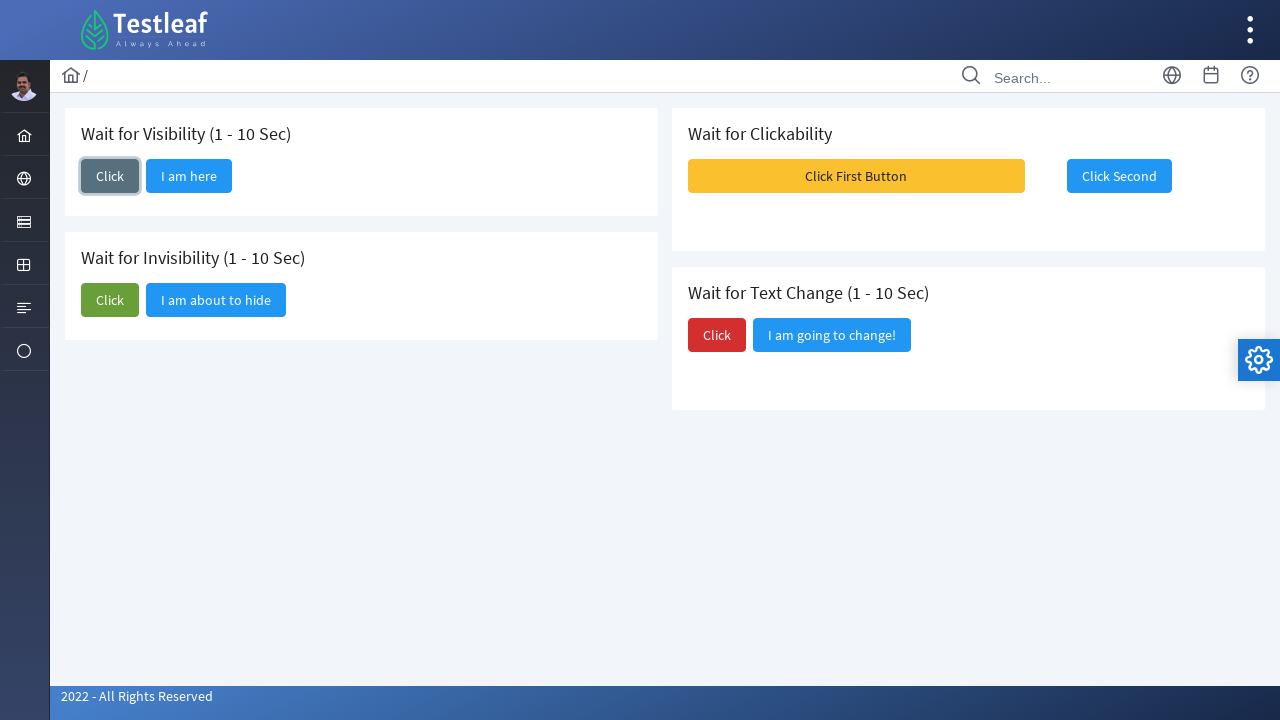

Clicked second button to hide element at (110, 300) on (//span[text()='Click'])[2]
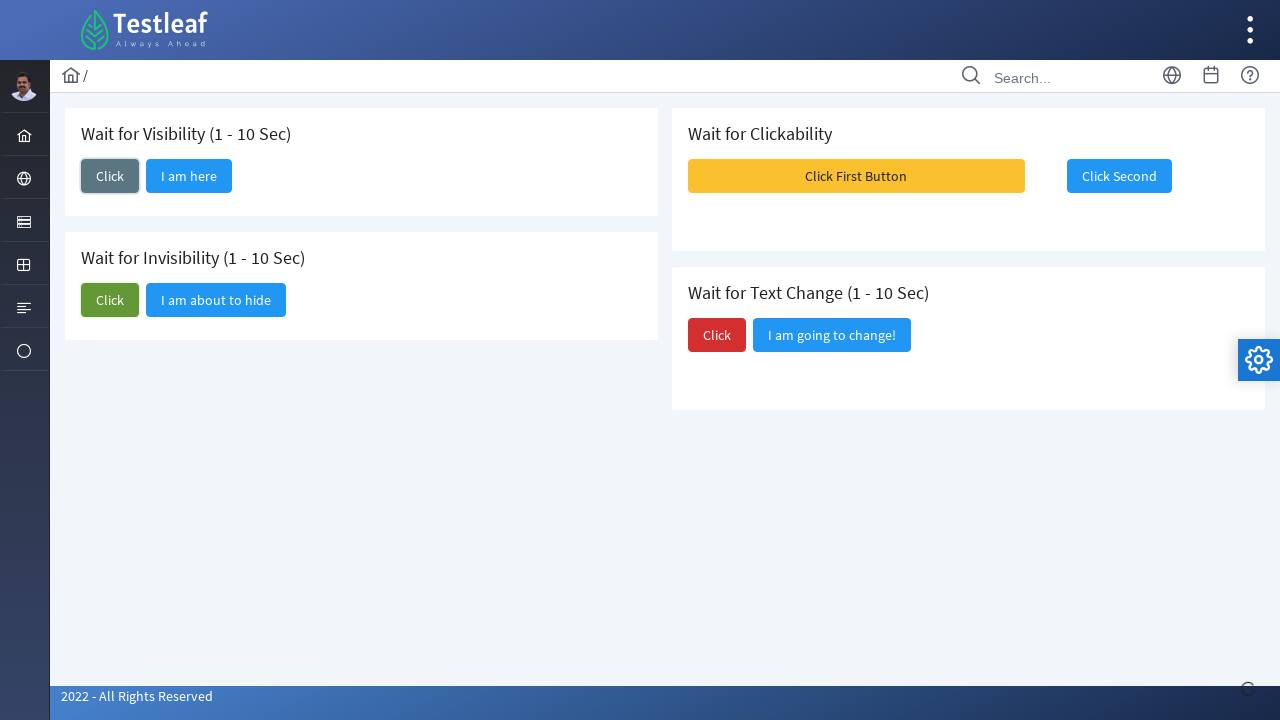

Located element that will be hidden
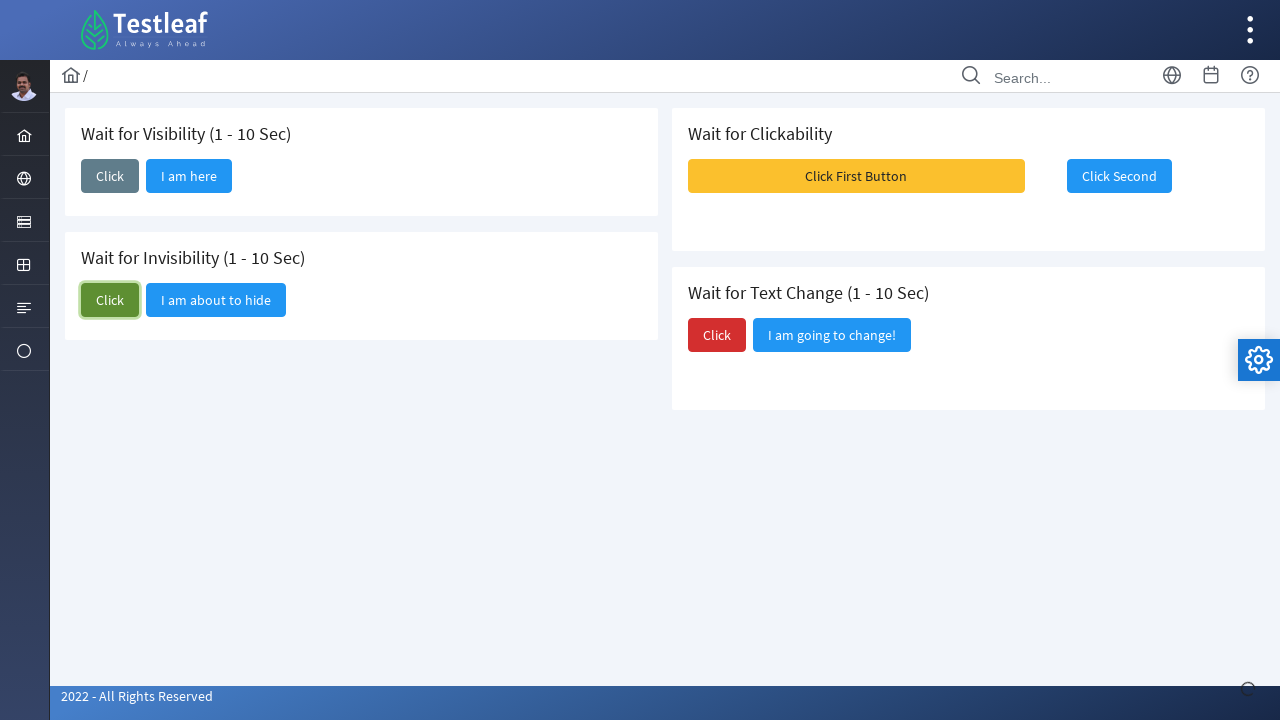

Retrieved element text before hiding: I am about to hide
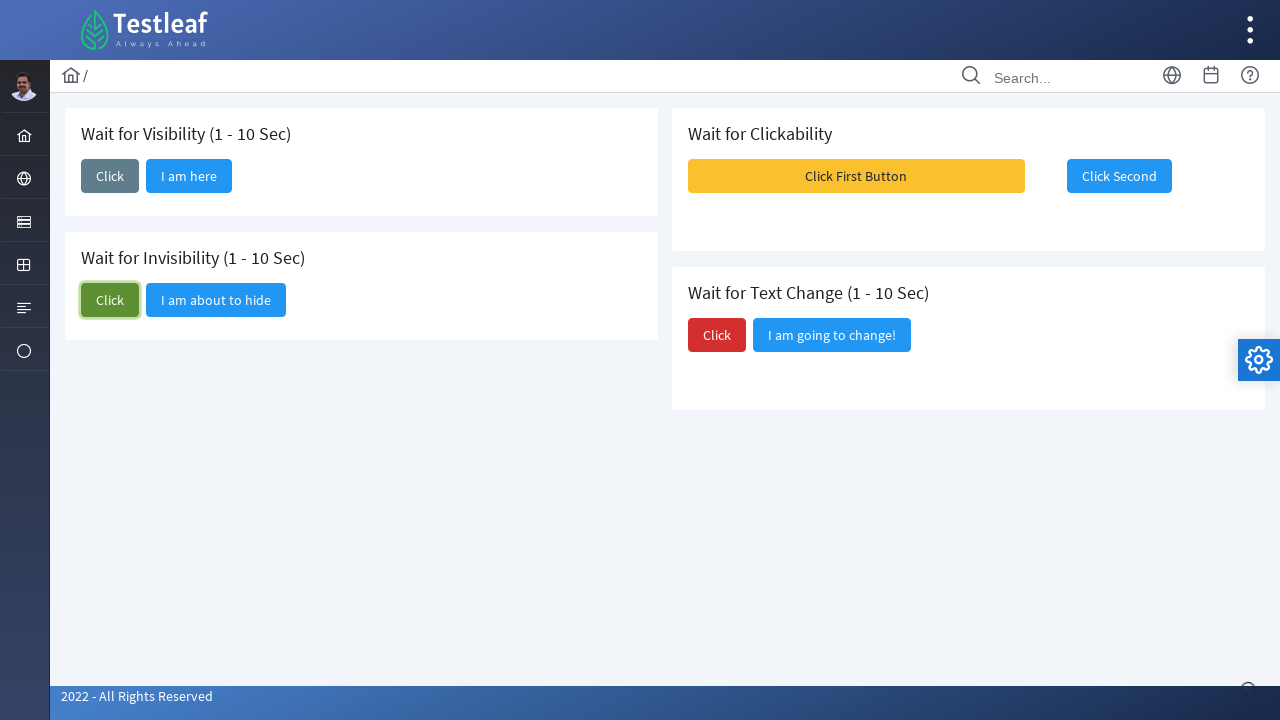

Element 'I am about to hide' successfully hidden
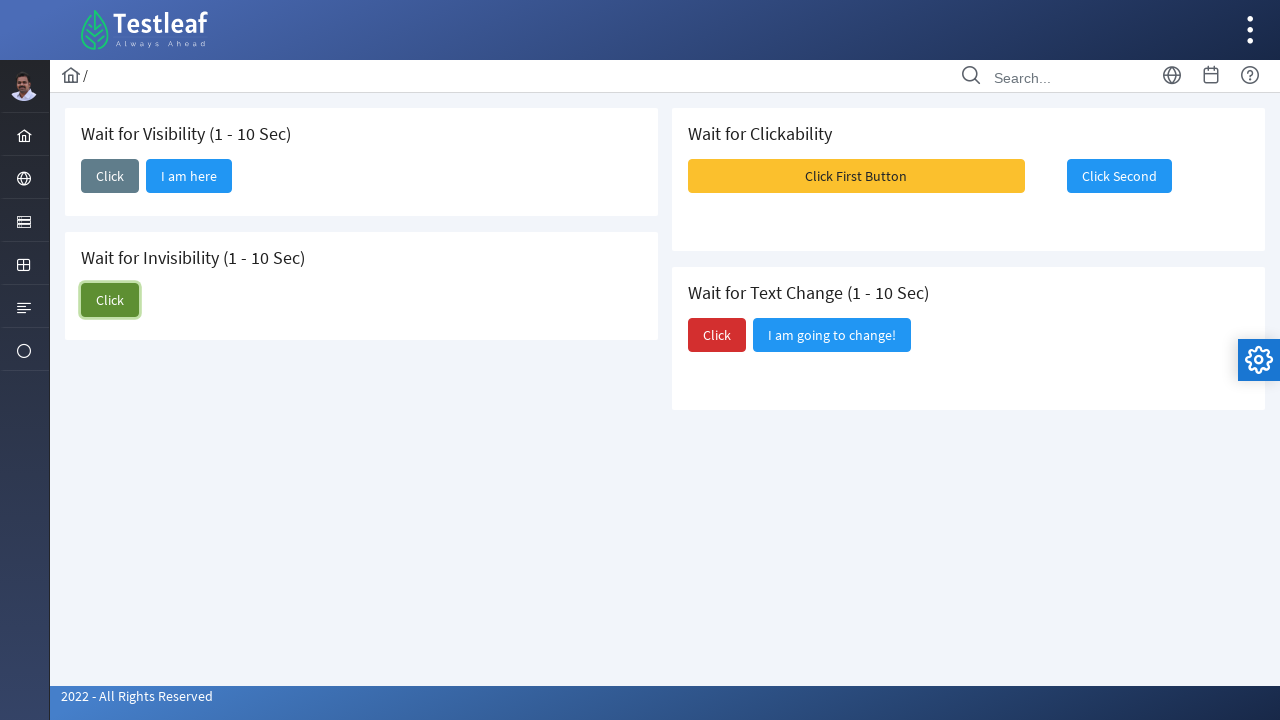

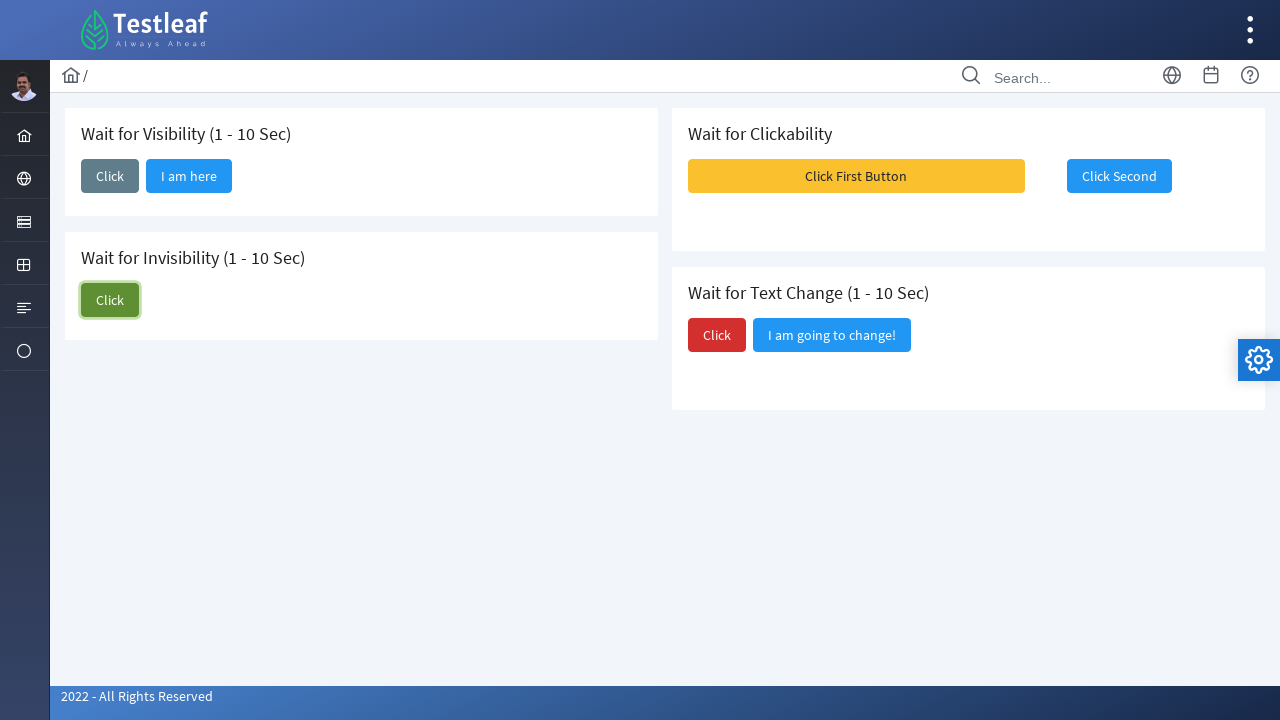